Tests navigation to the account page by clicking the account link and verifying the page header displays correctly

Starting URL: http://intershop5.skillbox.ru/

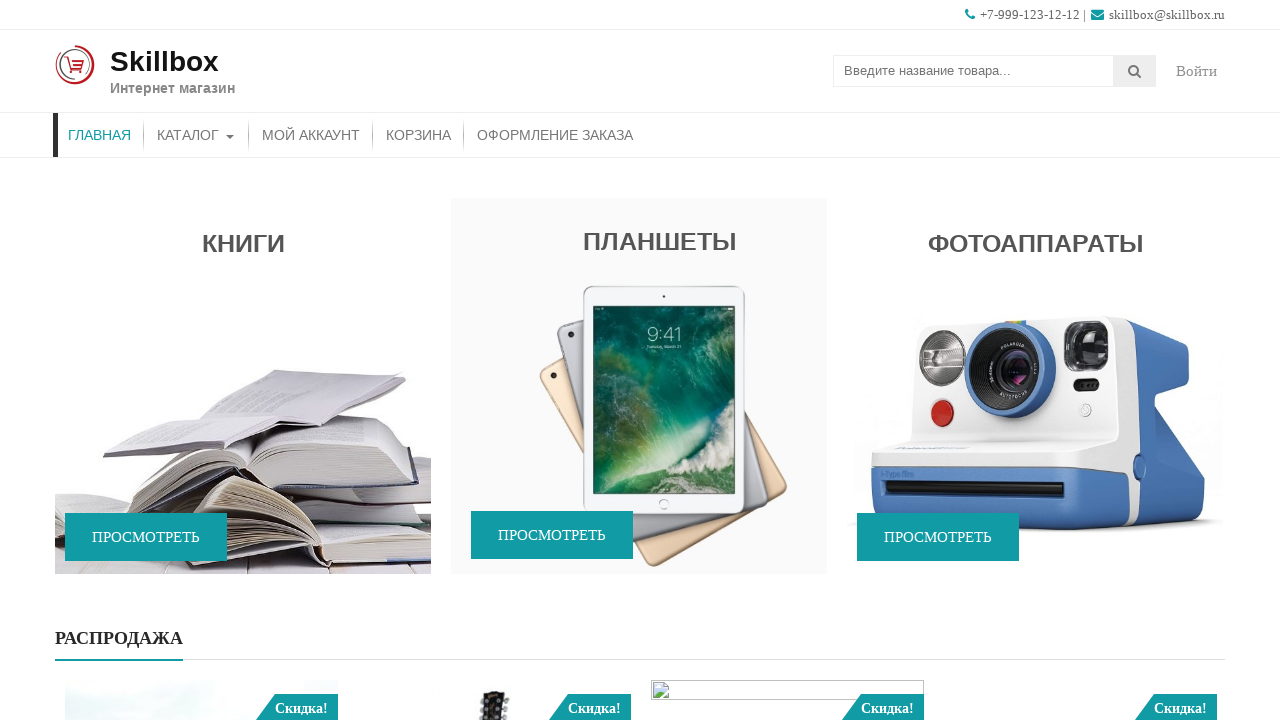

Clicked account button to navigate to account page at (1197, 71) on .account
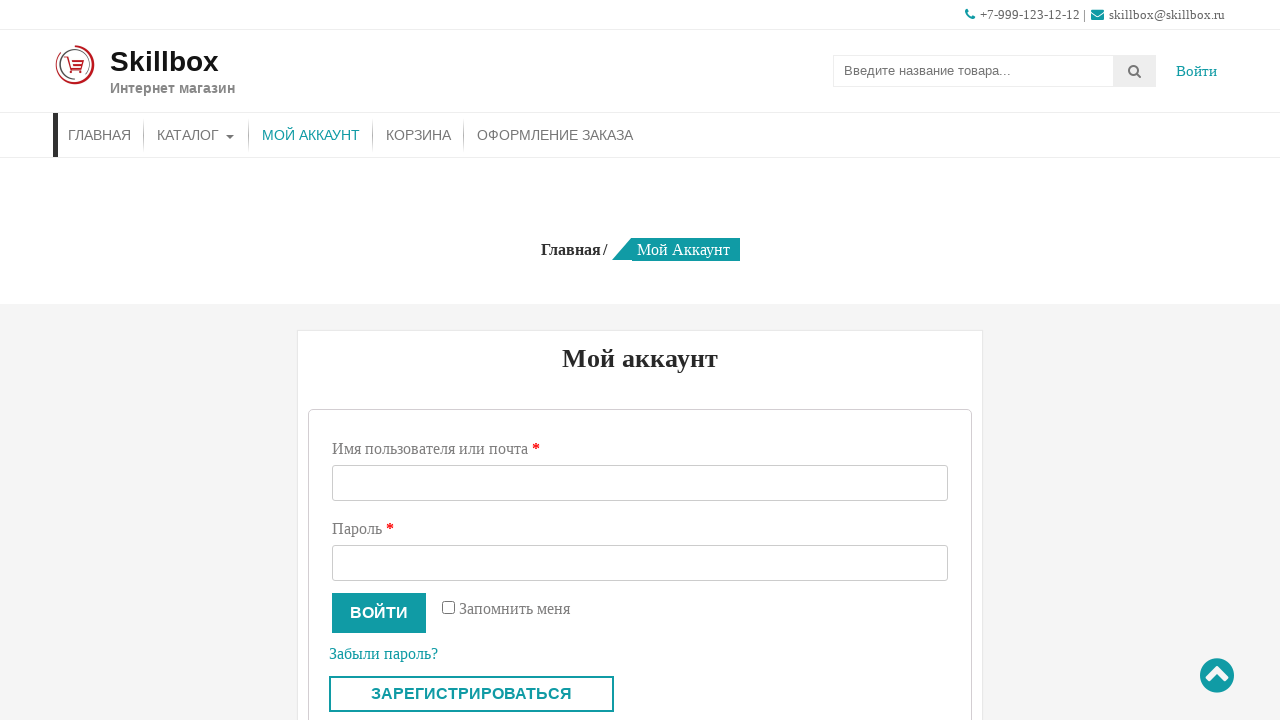

Account page header loaded successfully
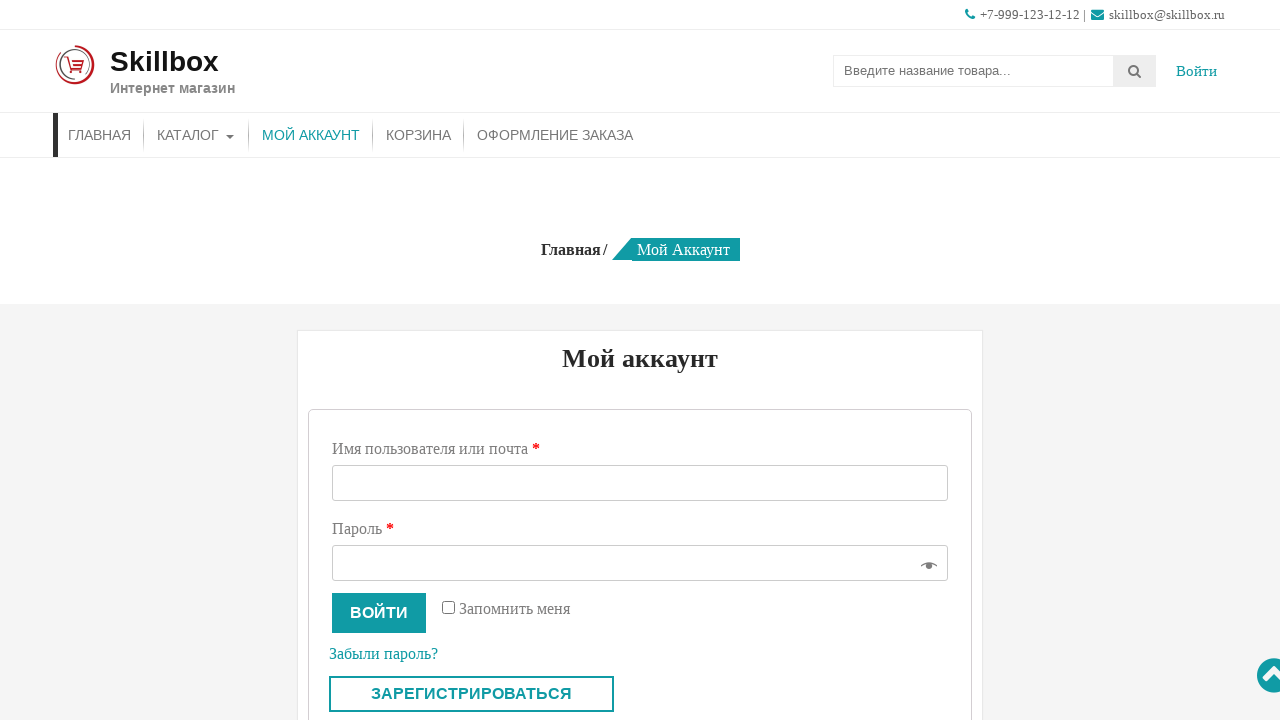

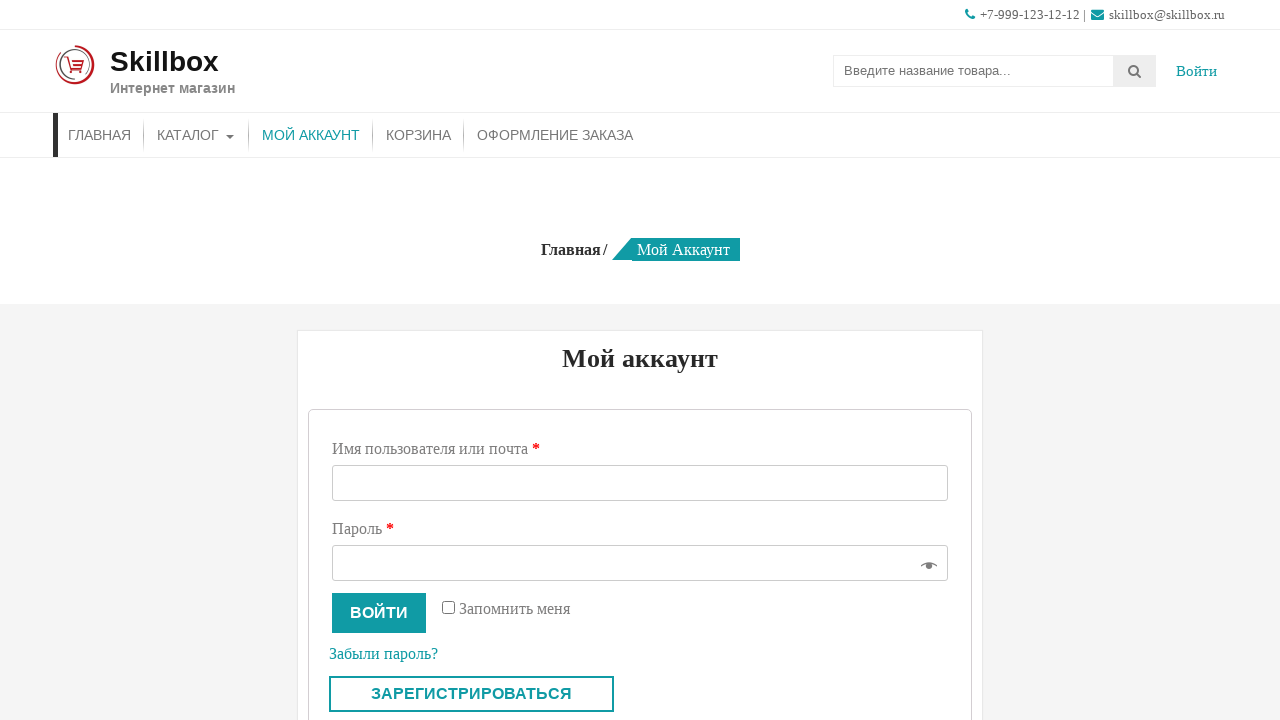